Simple navigation test that opens the Selenium HQ website and maximizes the browser window to fullscreen mode.

Starting URL: https://www.seleniumhq.org

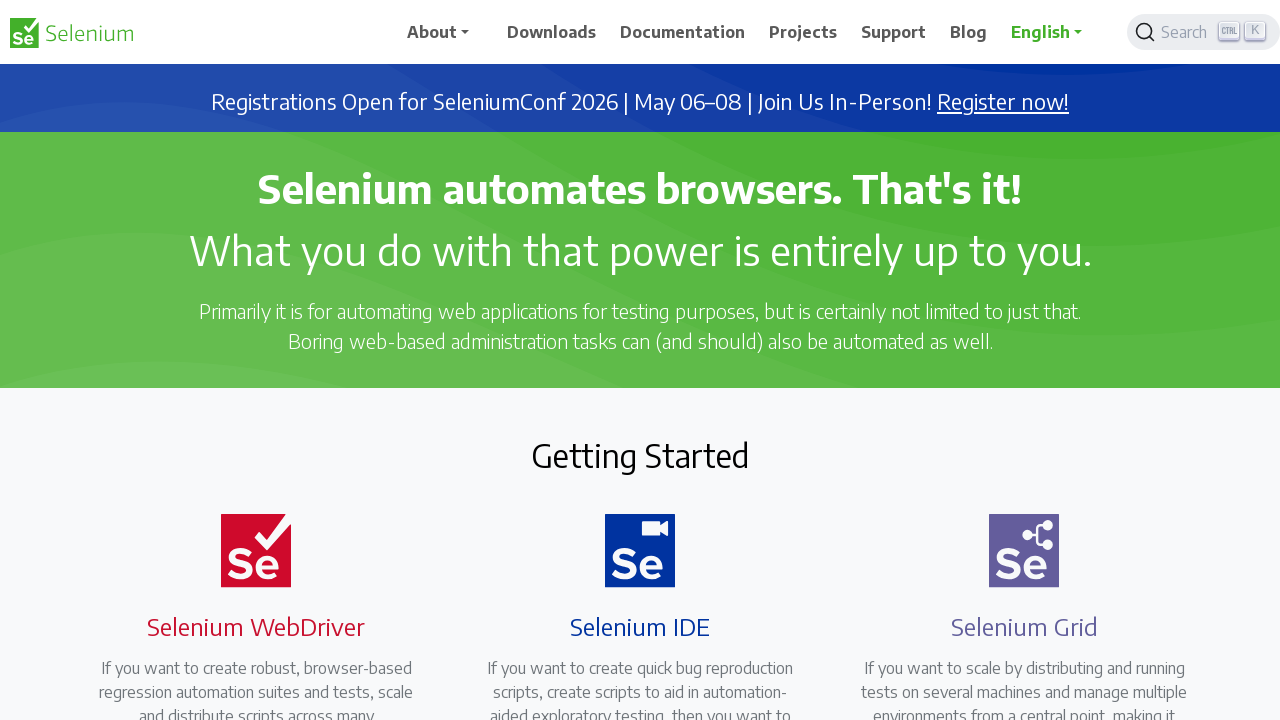

Set viewport to fullscreen size (1920x1080)
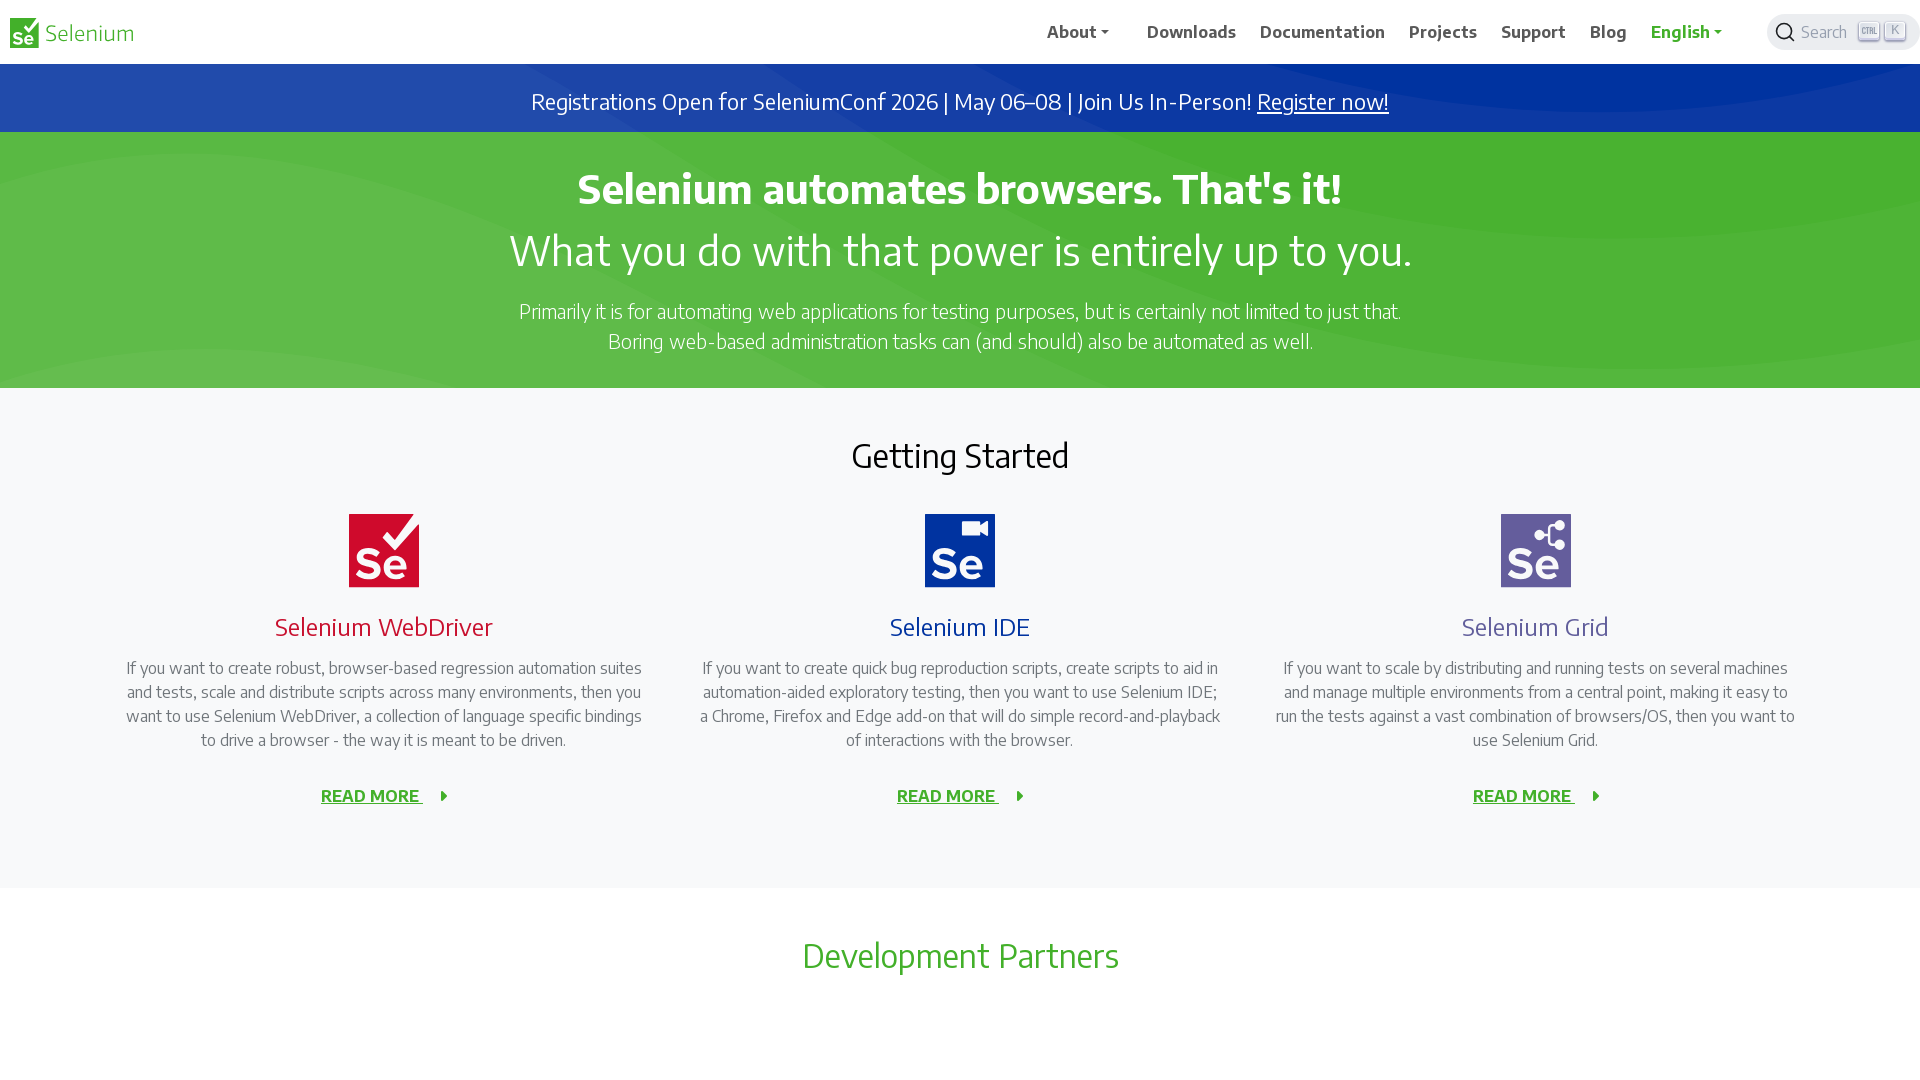

Selenium HQ website loaded completely
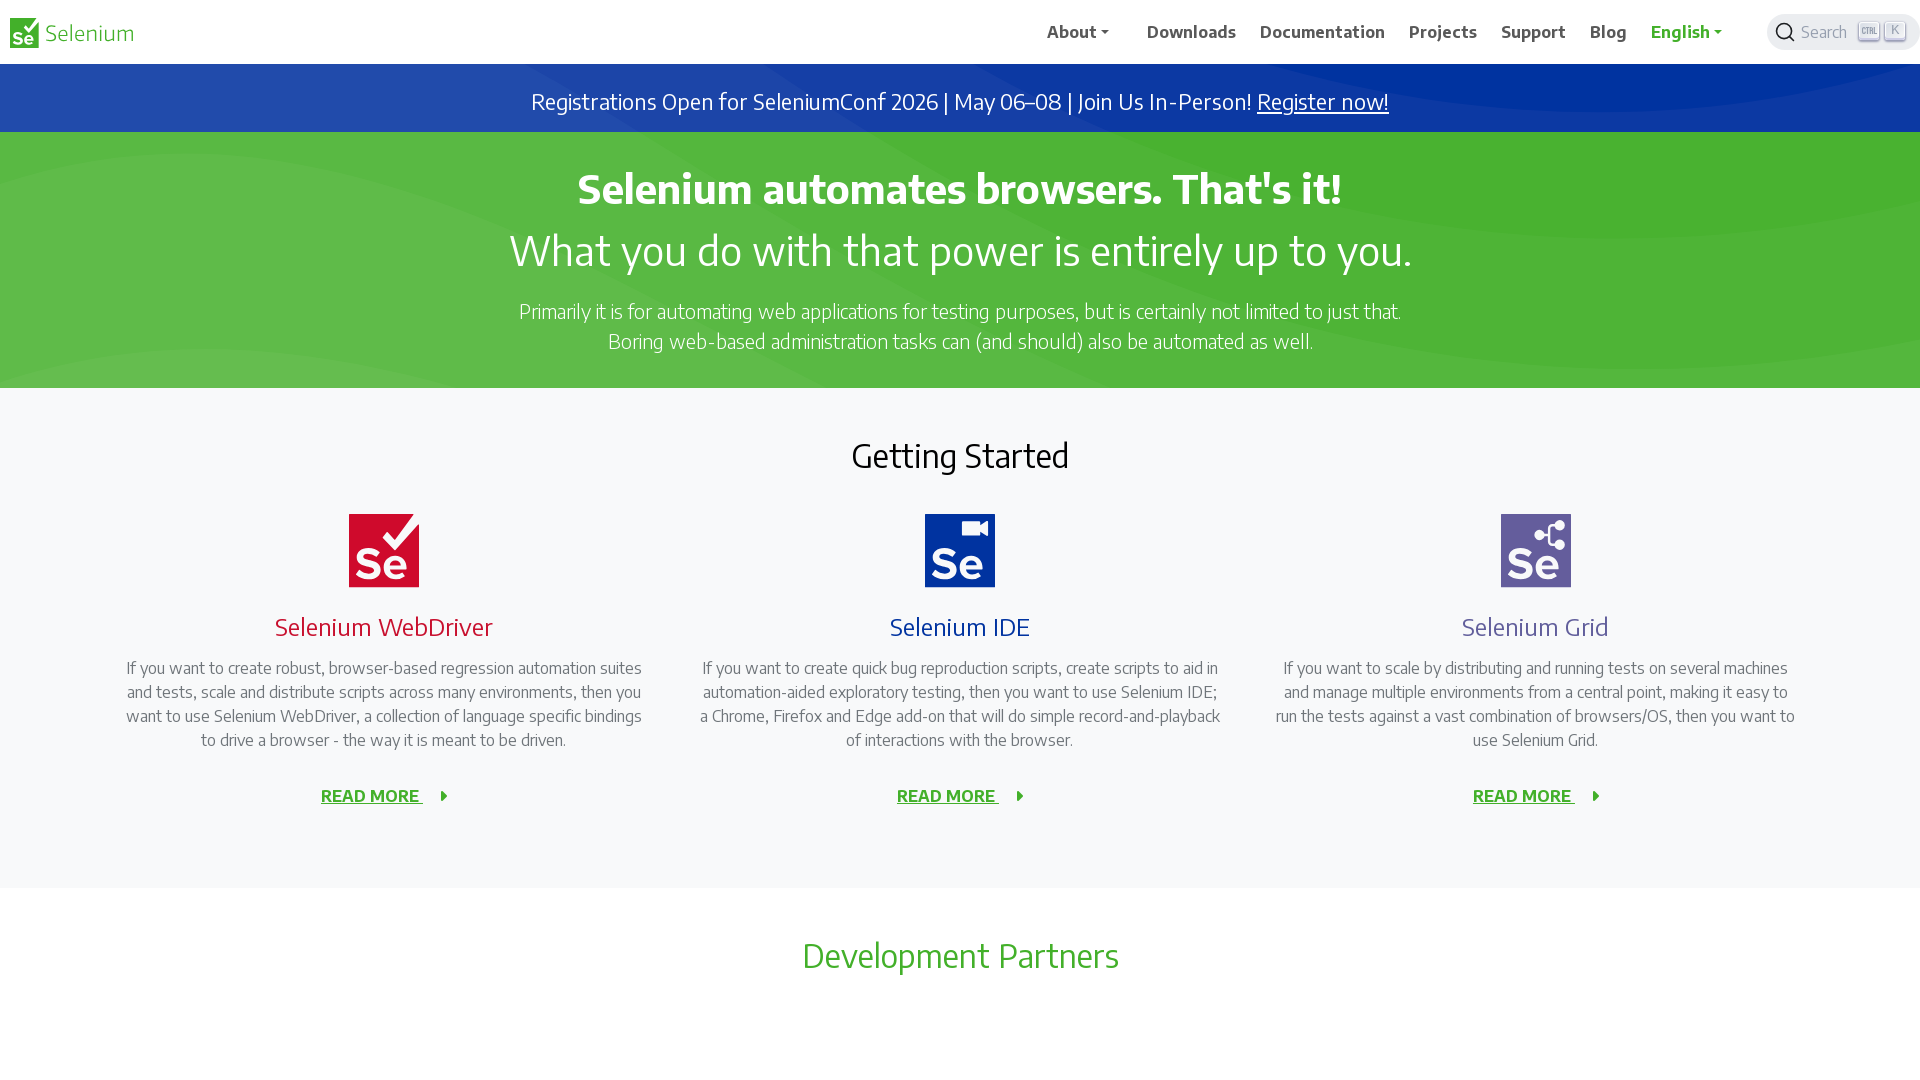

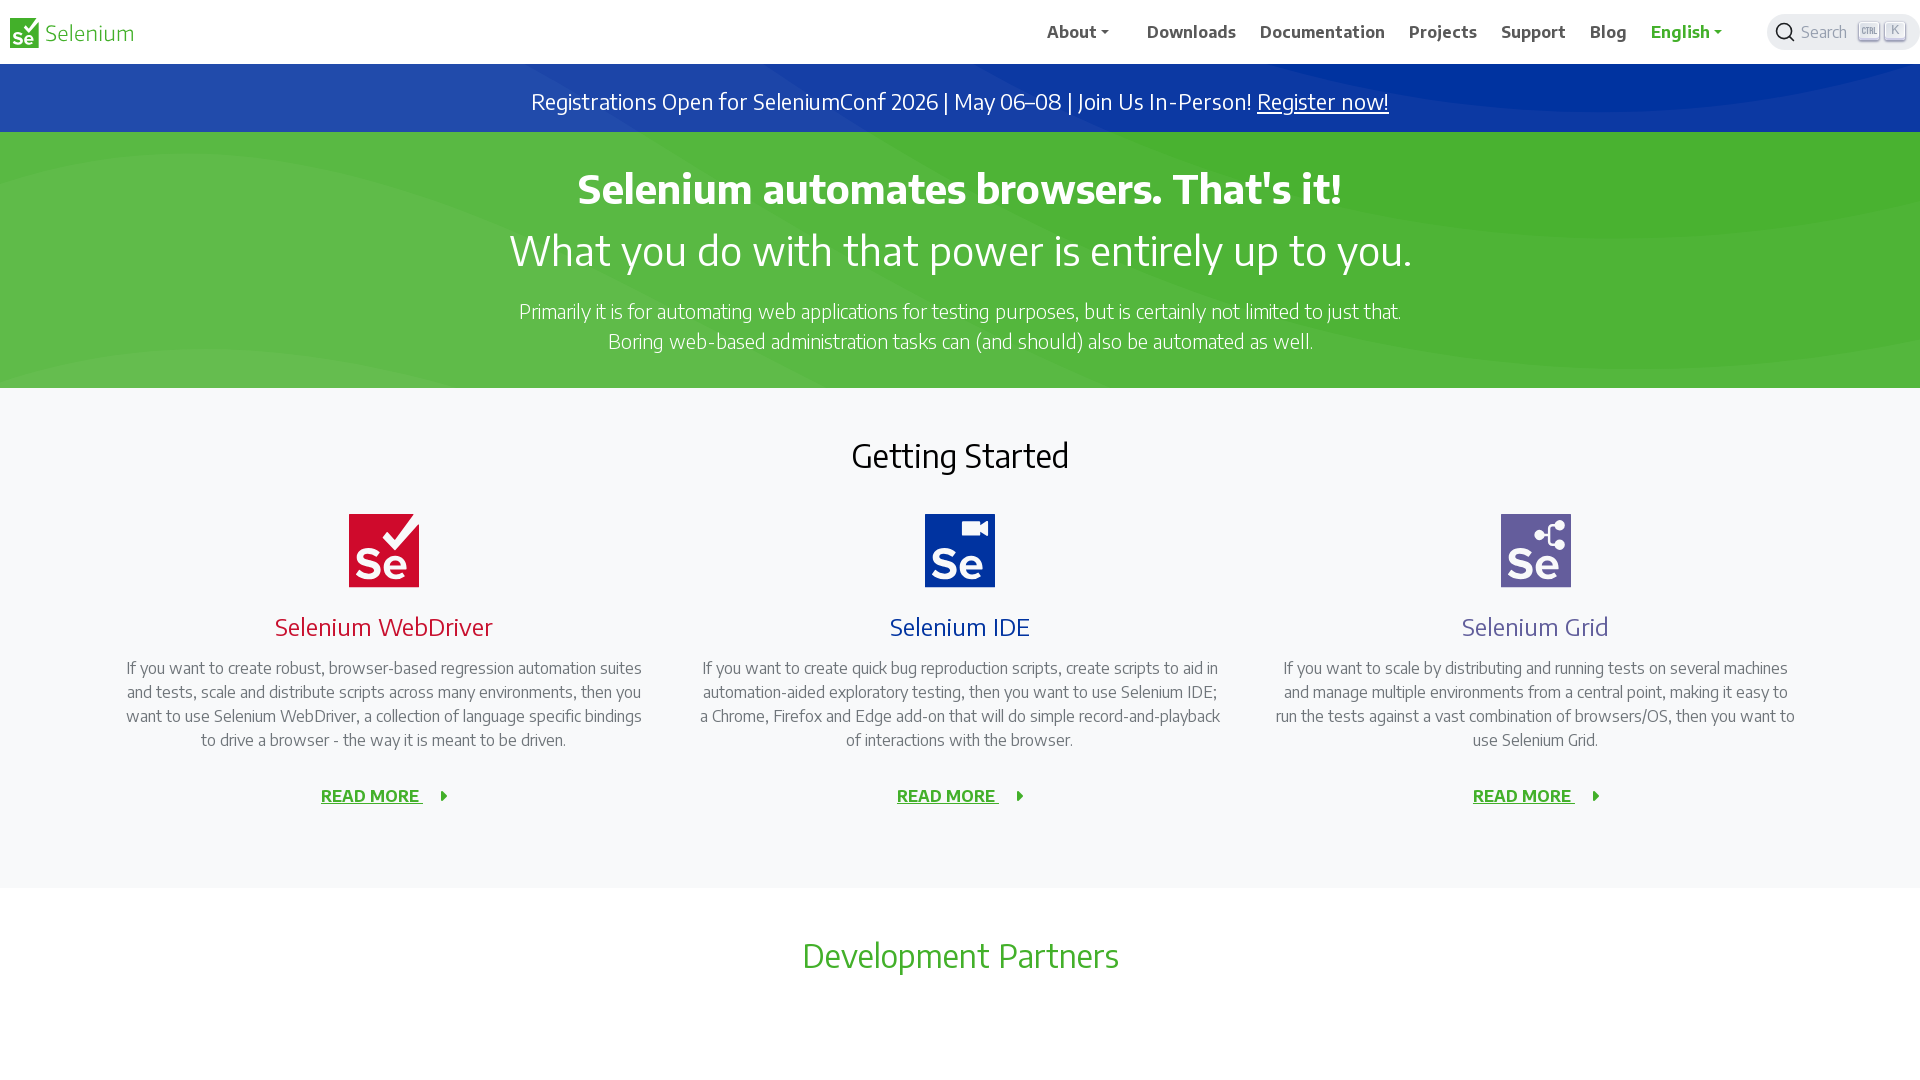